Tests clicking on various elements and fields in the CMS portal homepage including login button, user ID field, password field, and new user registration

Starting URL: https://portal.cms.gov

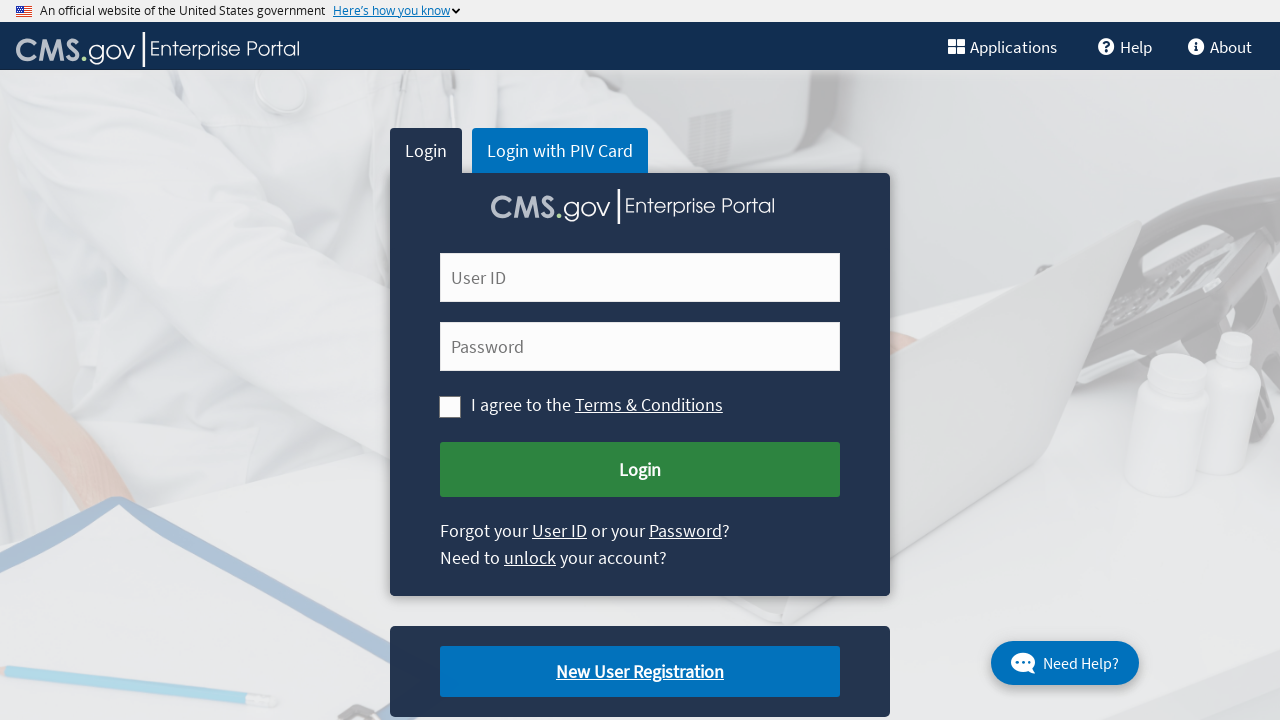

Clicked login button at (640, 470) on #cms-login-submit
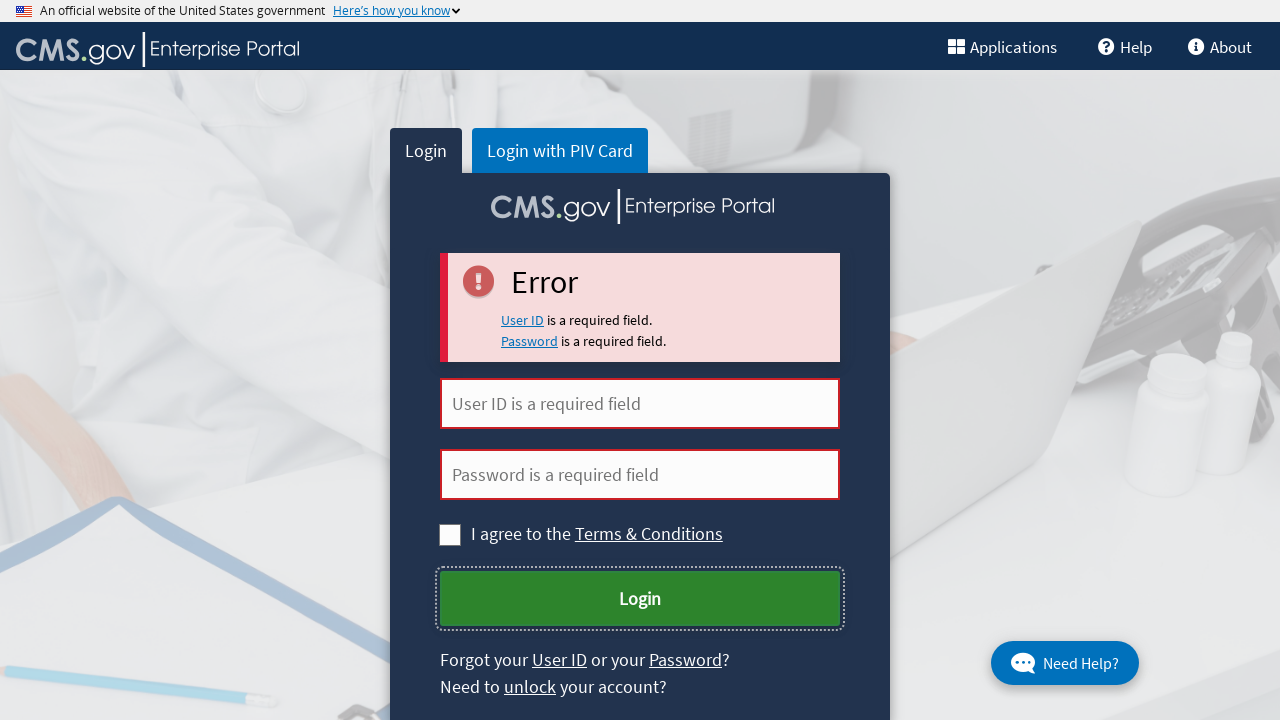

Clicked user ID field at (640, 403) on #cms-login-userId
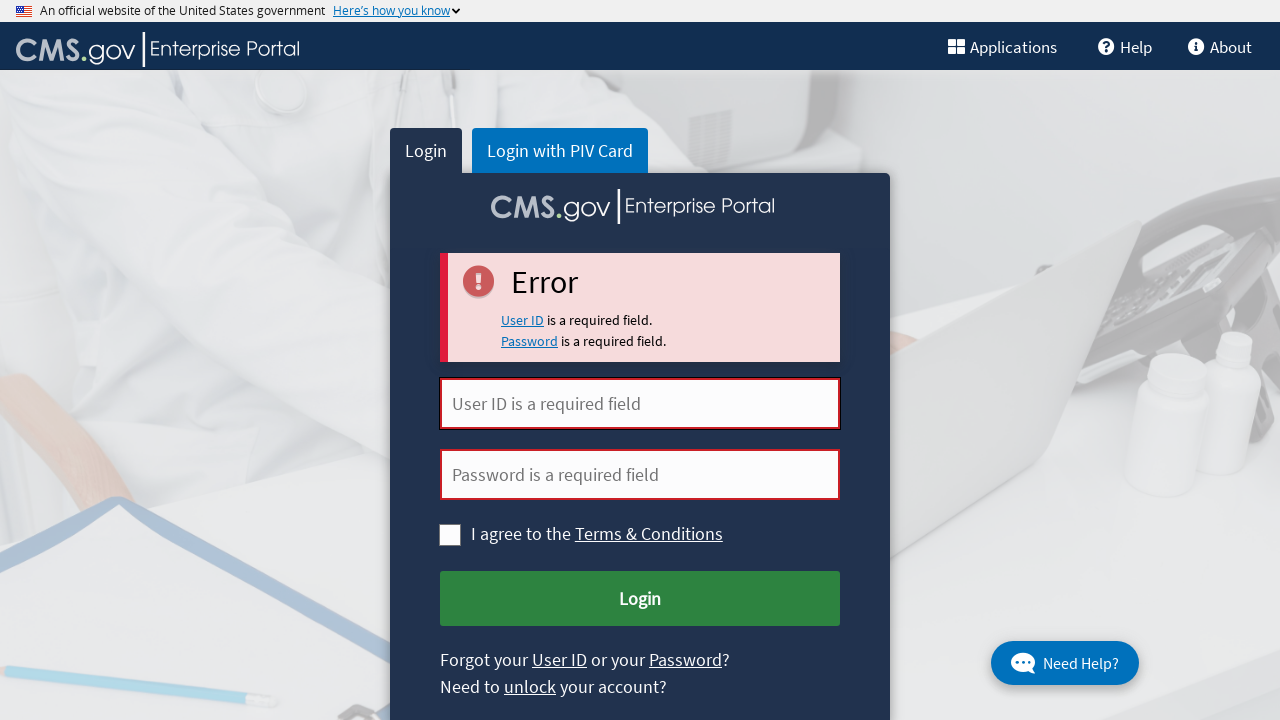

Clicked password field at (640, 474) on #cms-login-password
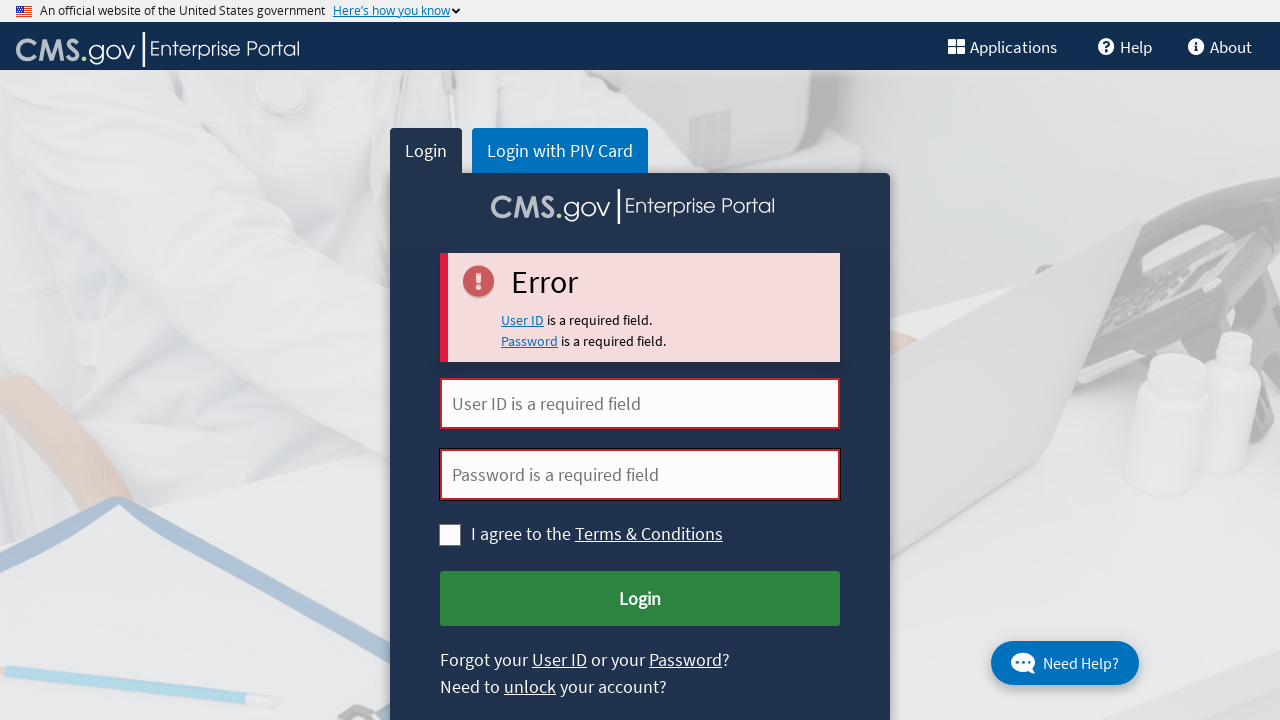

Clicked New User Registration link at (640, 360) on a#cms-newuser-reg
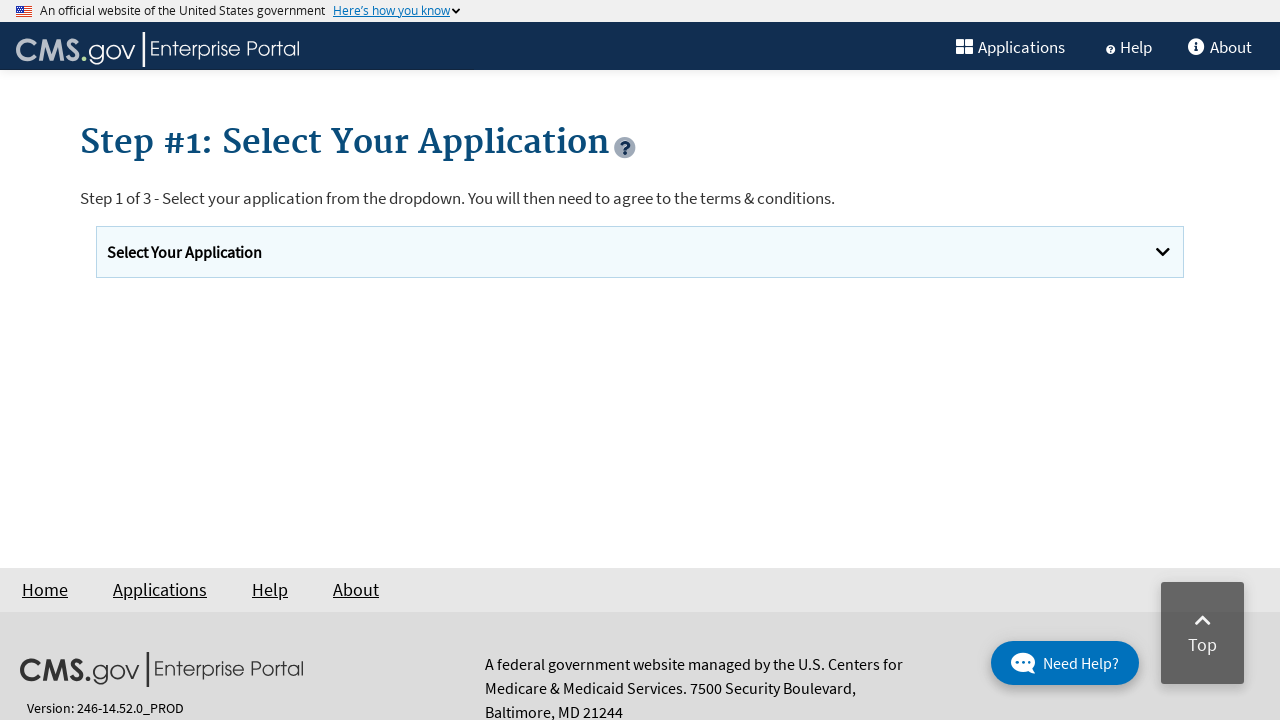

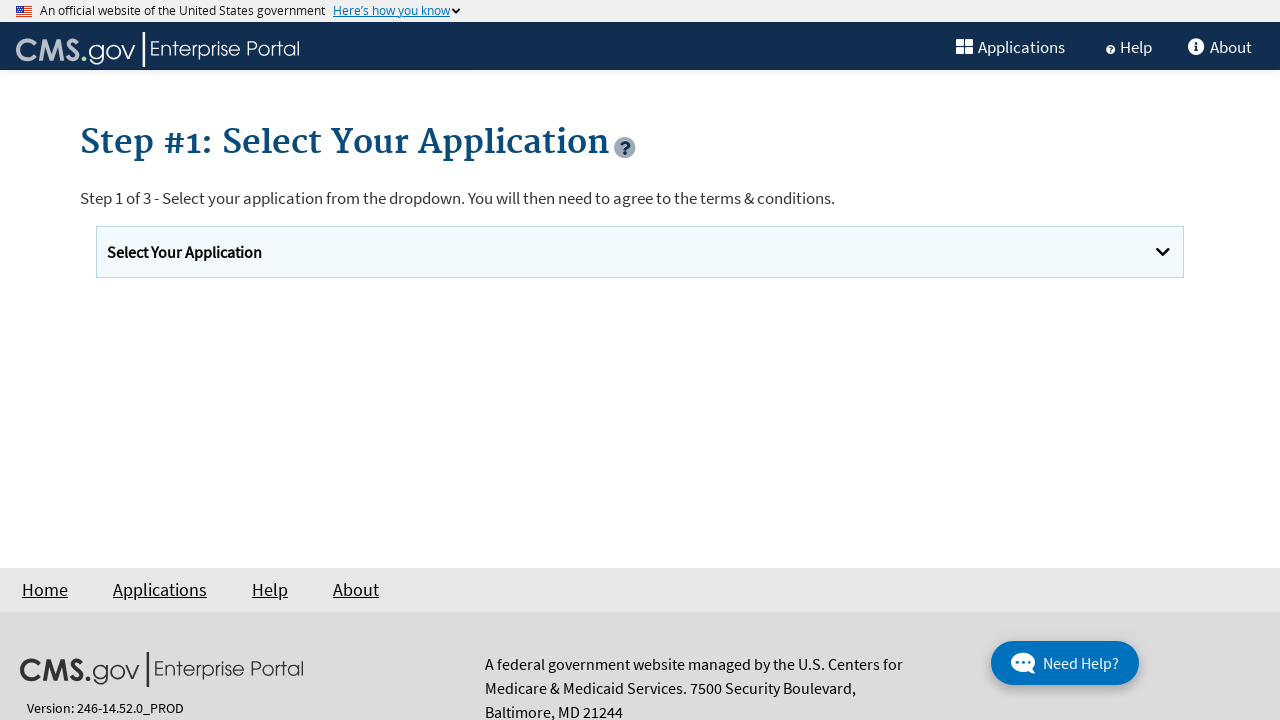